Tests number input field behavior by pressing arrow down key to decrement the value

Starting URL: http://the-internet.herokuapp.com/inputs

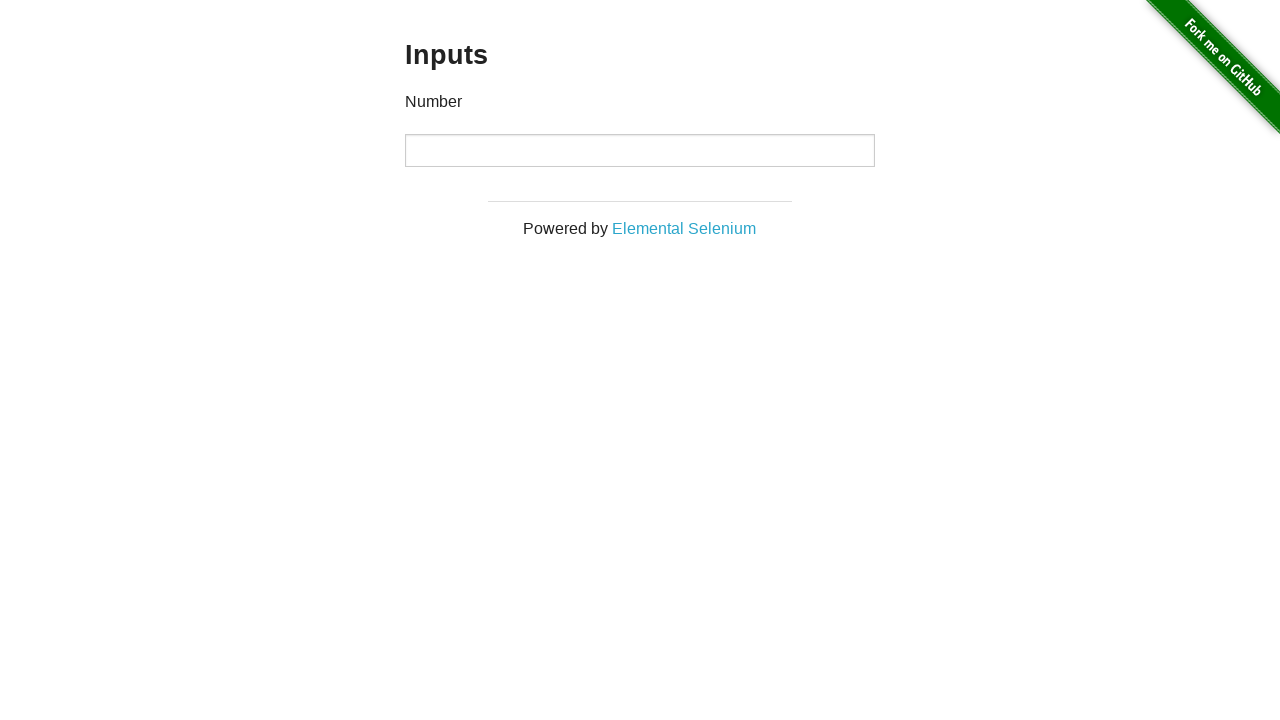

Navigated to the inputs page
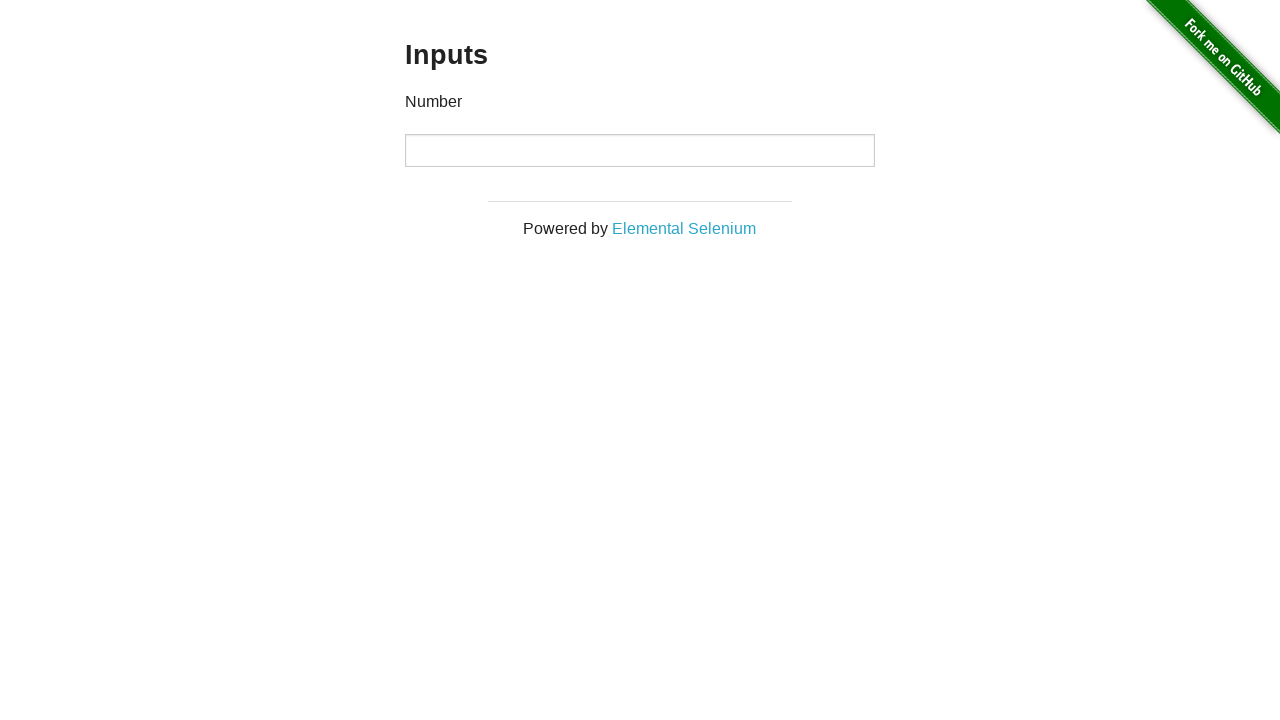

Pressed arrow down key on number input field to decrement the value on input[type='number']
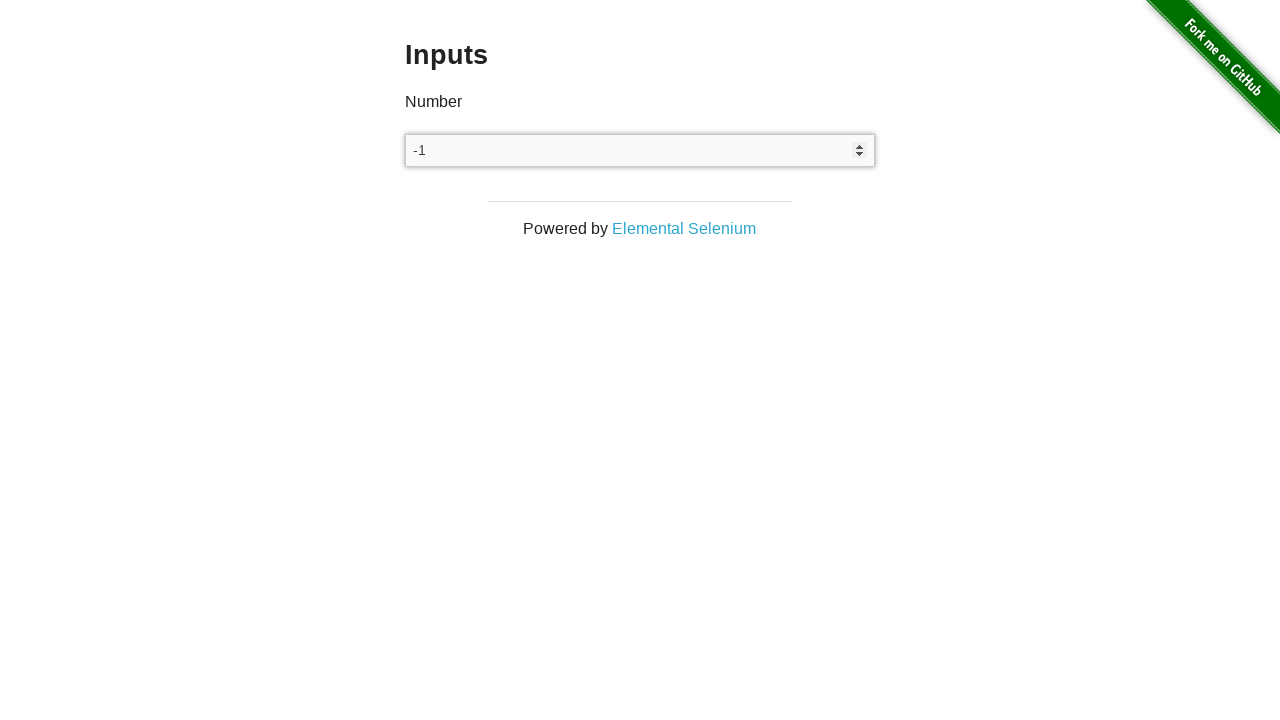

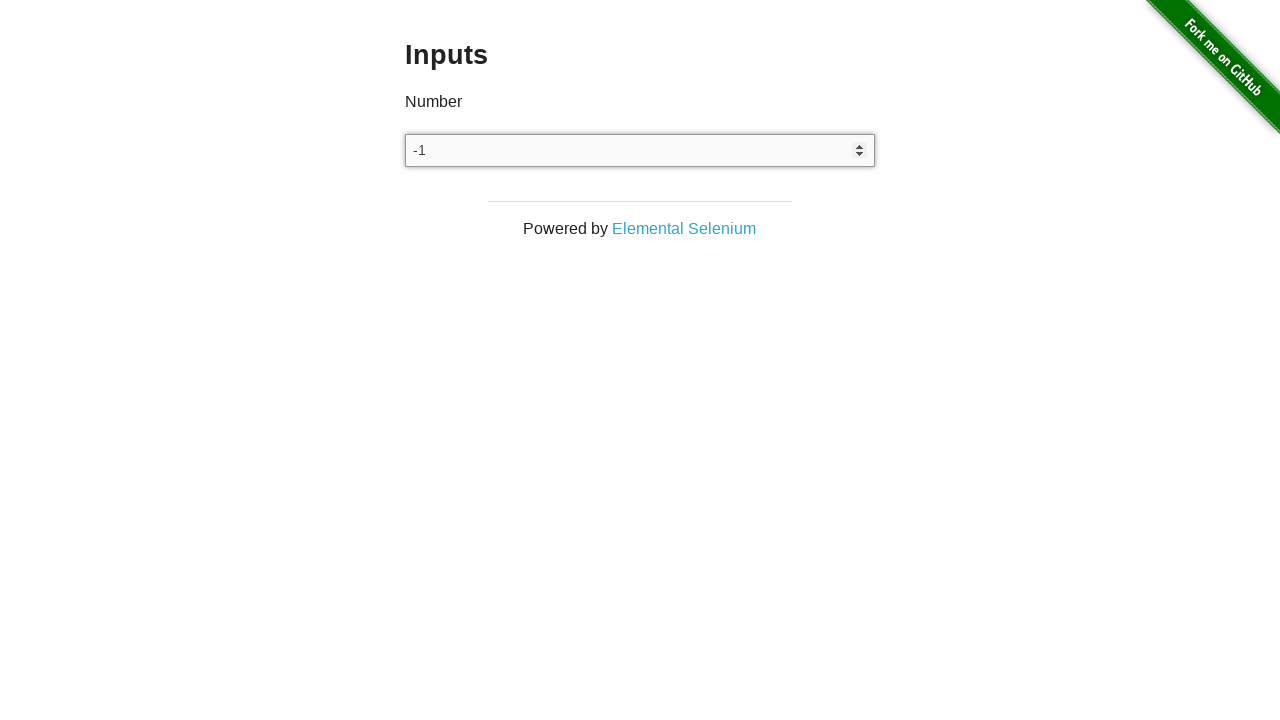